Tests job search and application flow by navigating to jobs page, searching for "Banking" jobs, selecting the first result, and clicking the apply button to verify the application email is displayed.

Starting URL: https://alchemy.hguy.co/jobs/

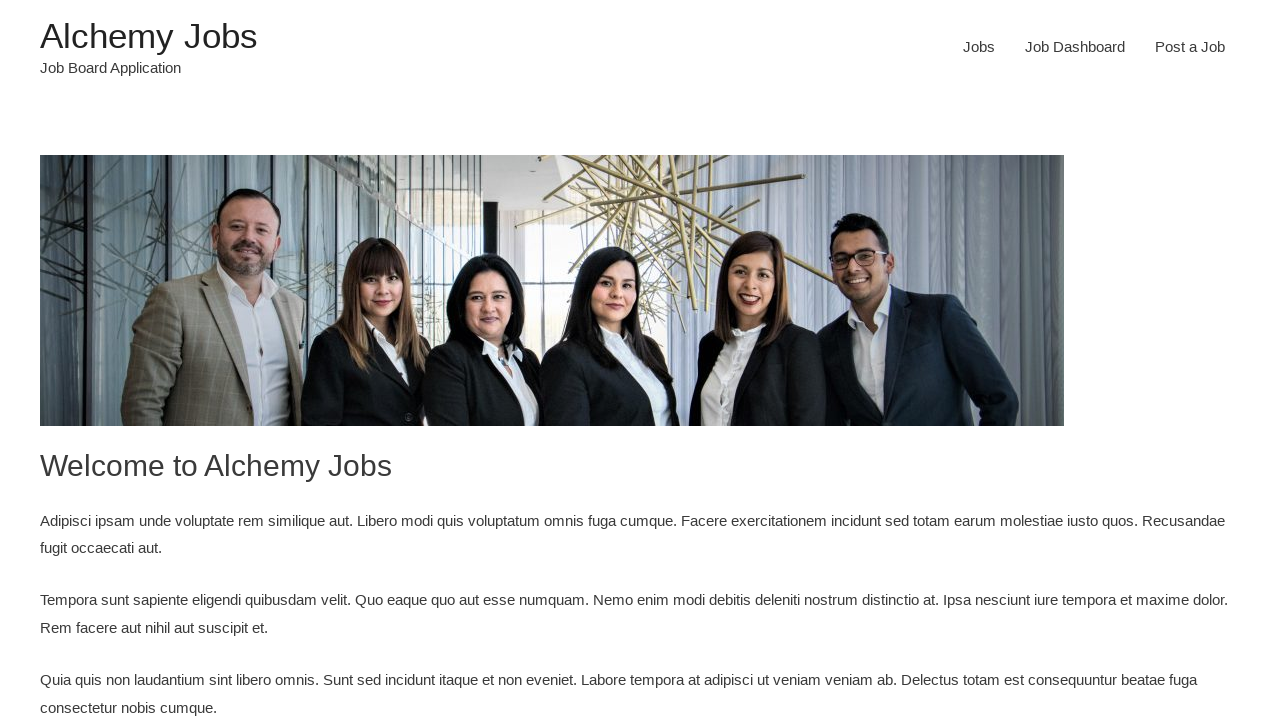

Clicked main navigation link to access jobs page at (979, 47) on xpath=//div[@class='main-navigation']//a
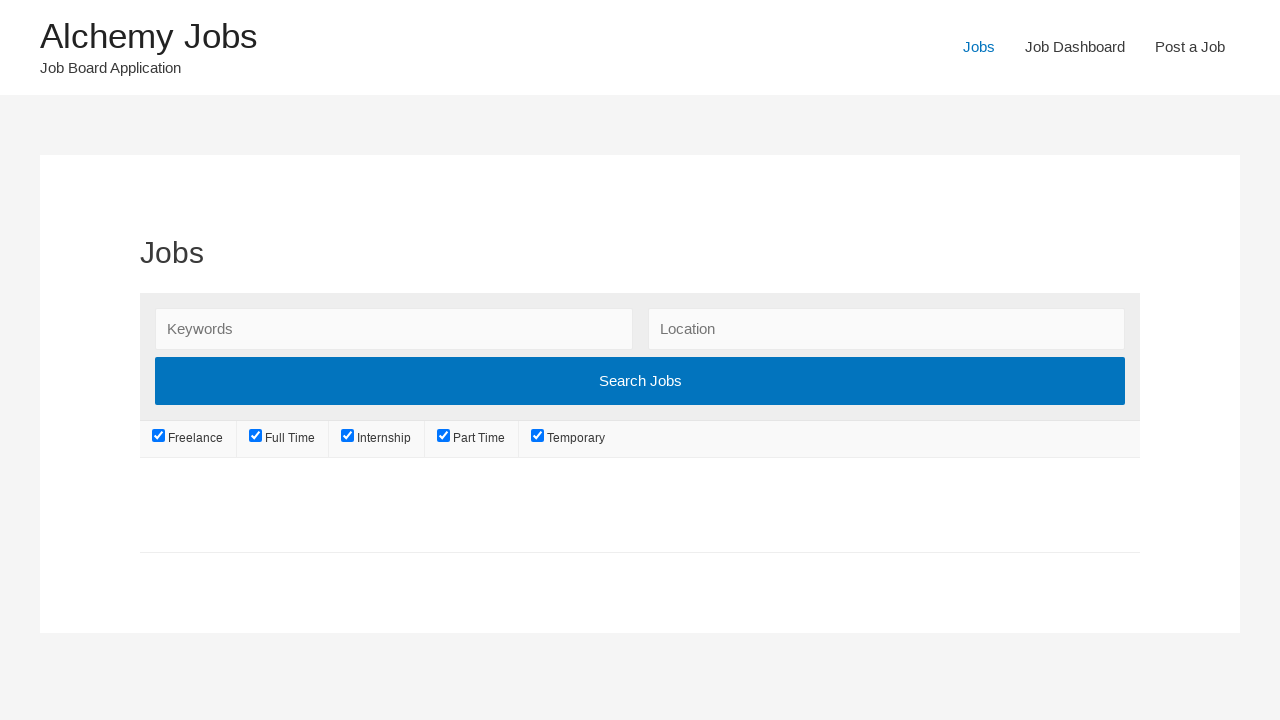

Jobs page loaded and network idle
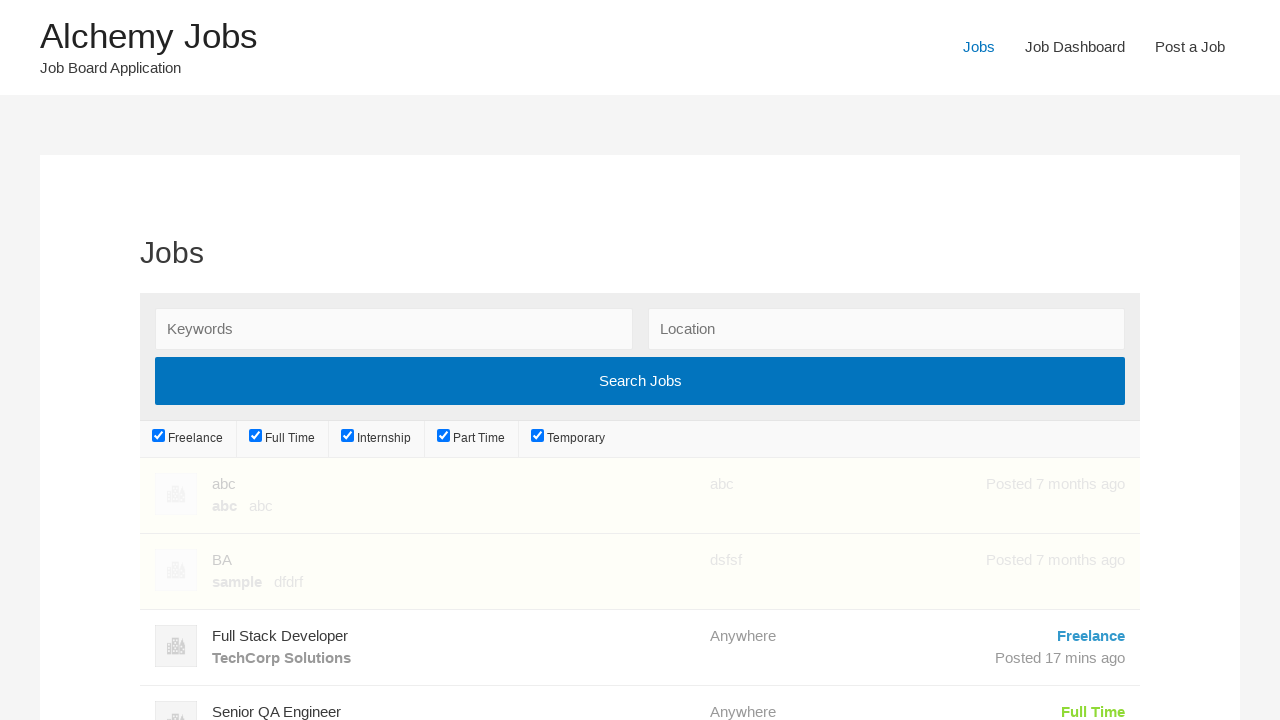

Entered 'Banking' in job search field on input#search_keywords
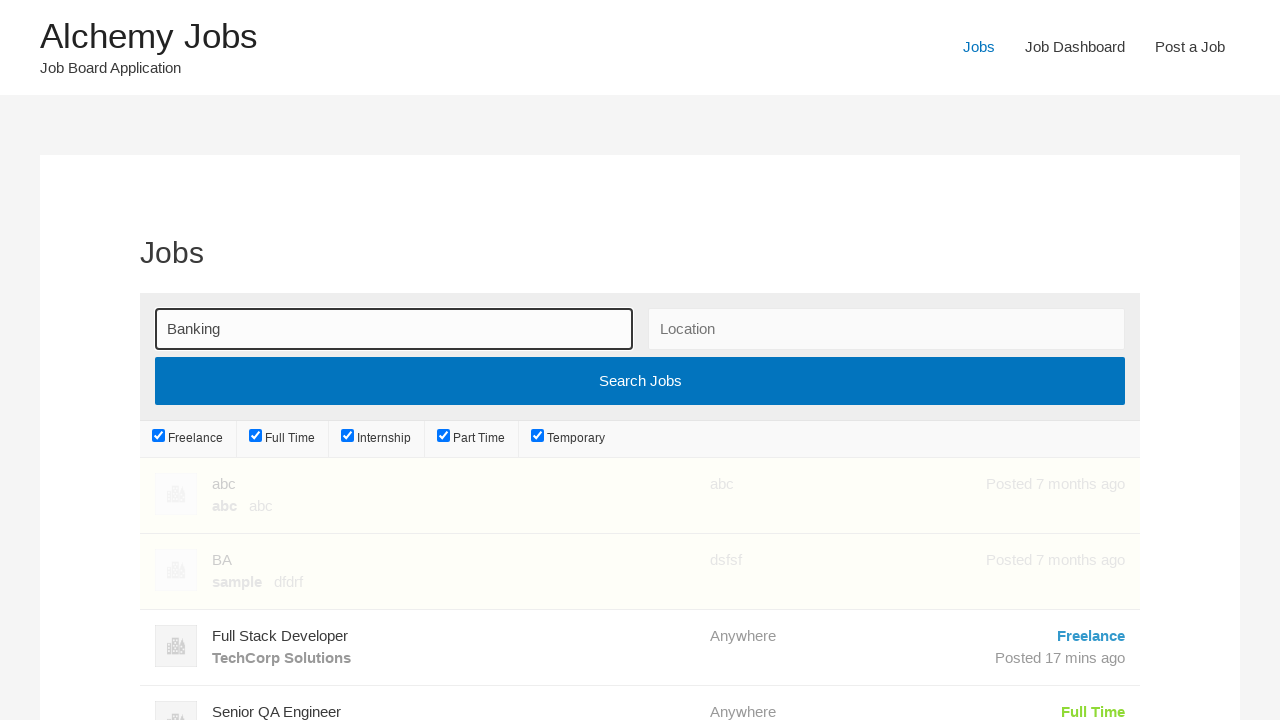

Clicked search button to find Banking jobs at (640, 381) on input[type='submit']
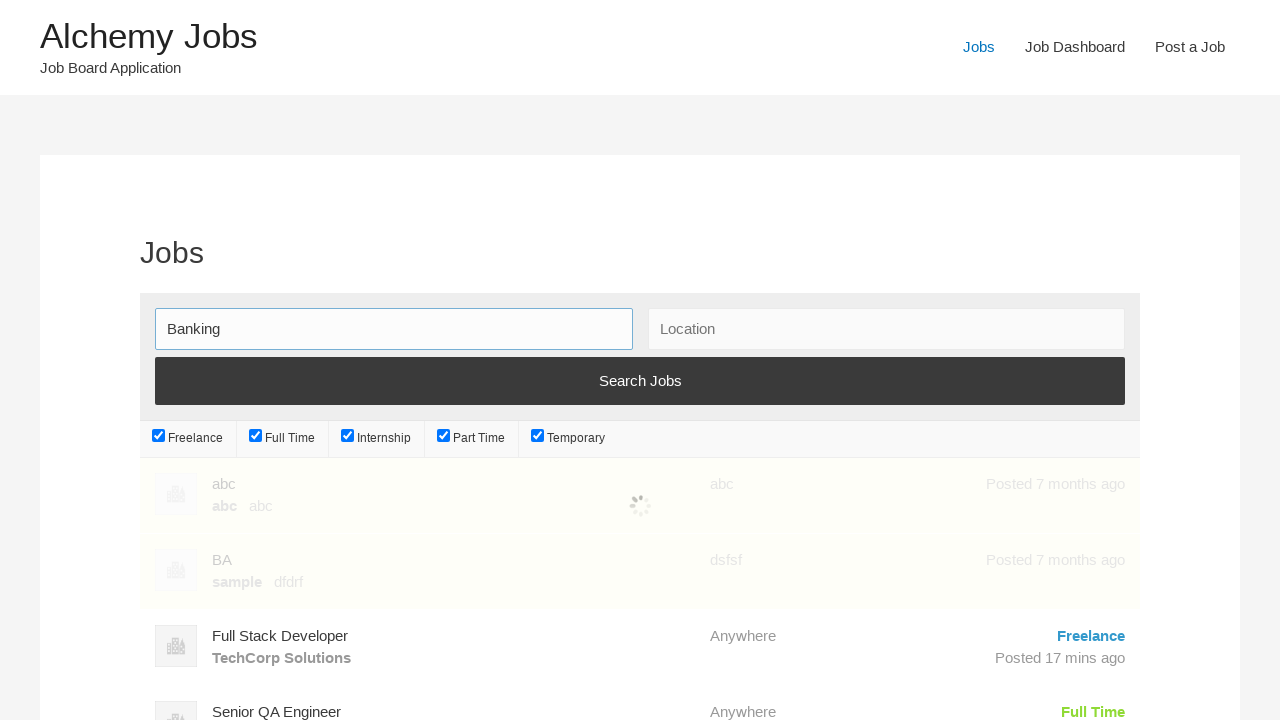

Search results loaded with job listings
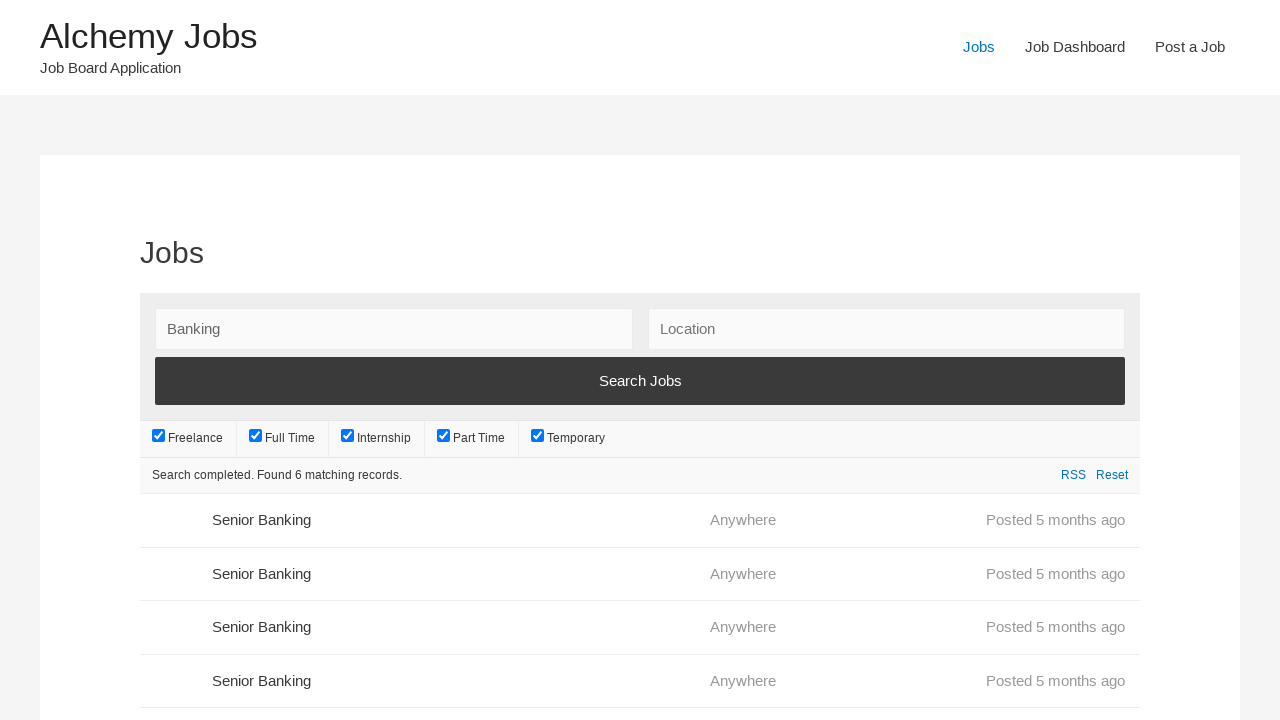

Clicked first job listing from search results at (640, 521) on ul.job_listings li:first-child
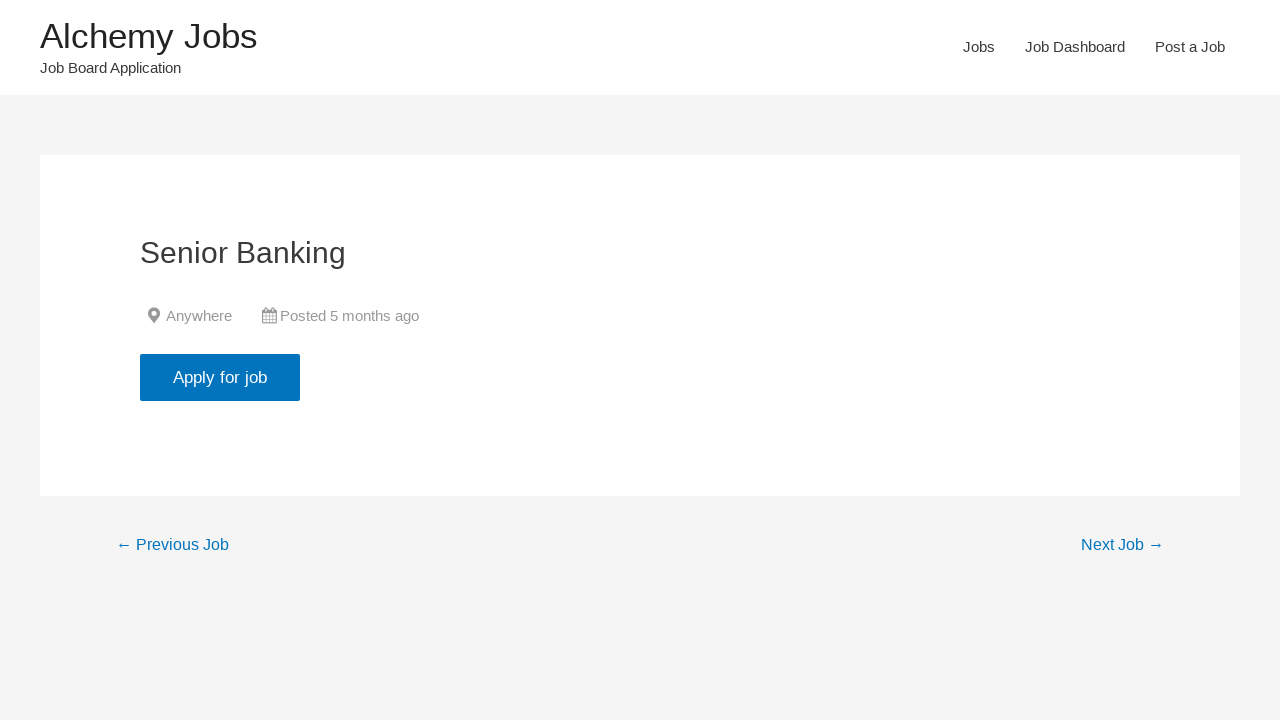

Apply button is available and clickable
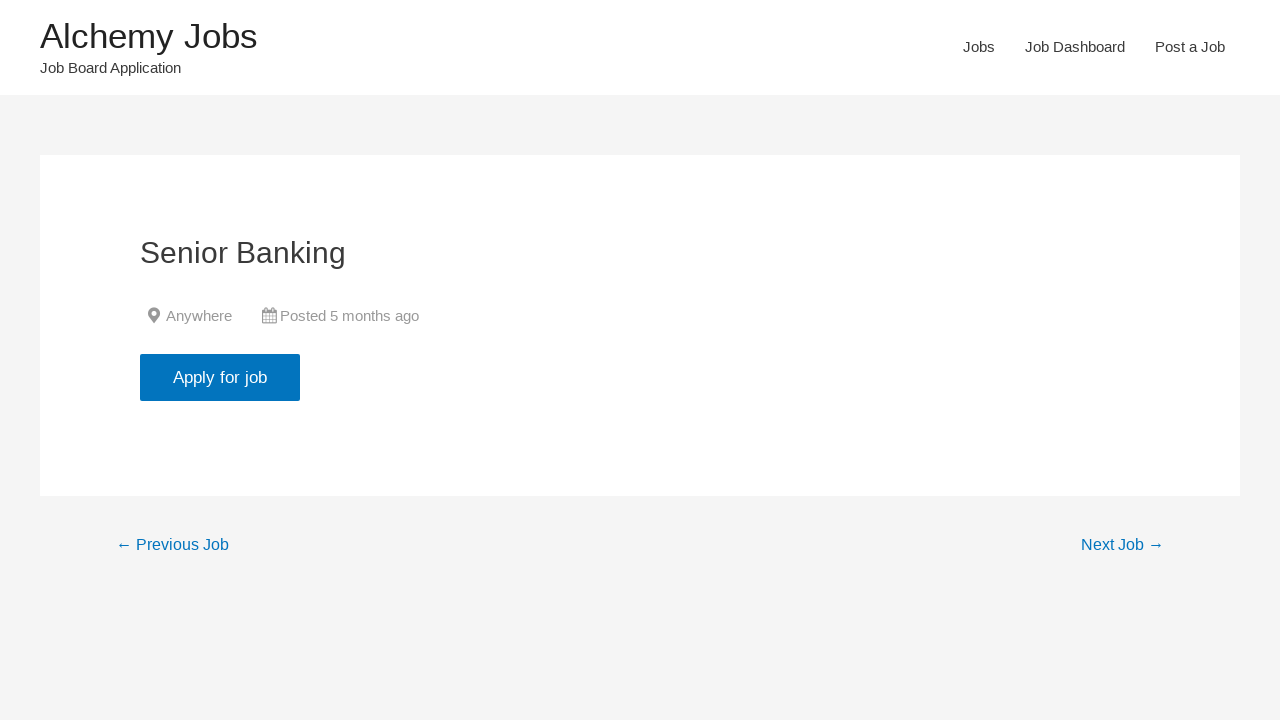

Clicked Apply for job button at (220, 377) on input[value='Apply for job']
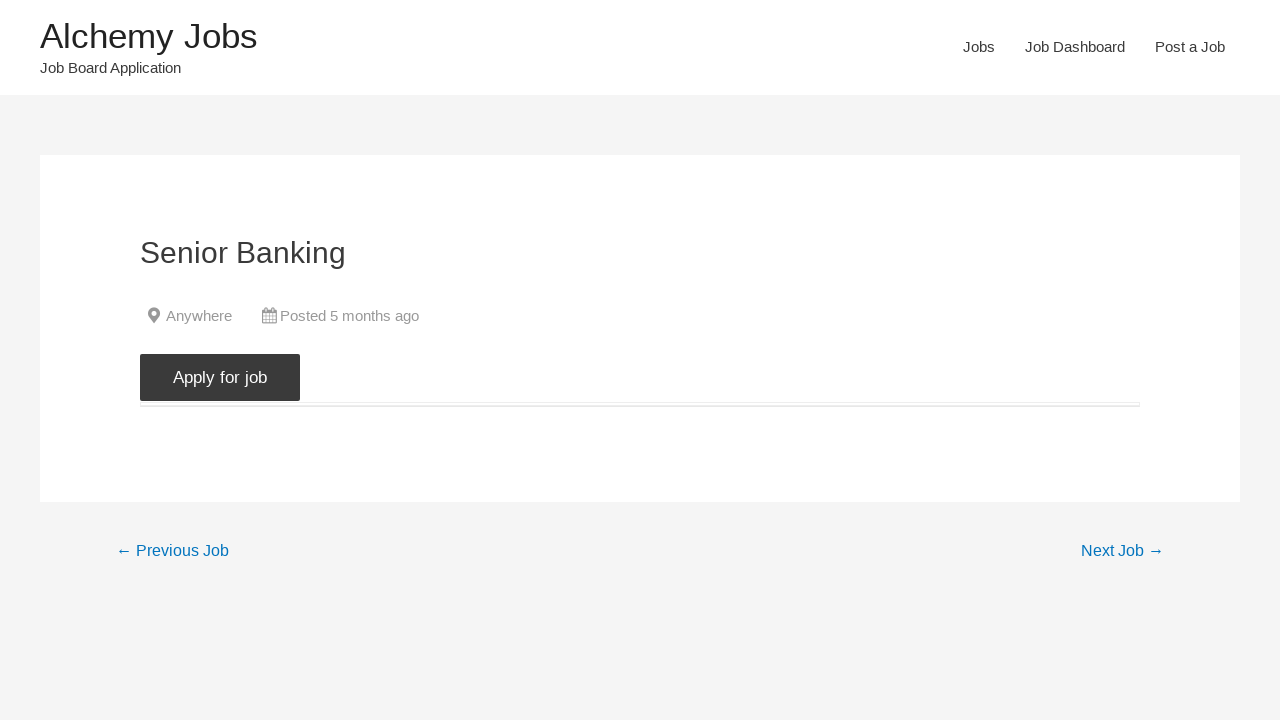

Application email address displayed confirming successful job application
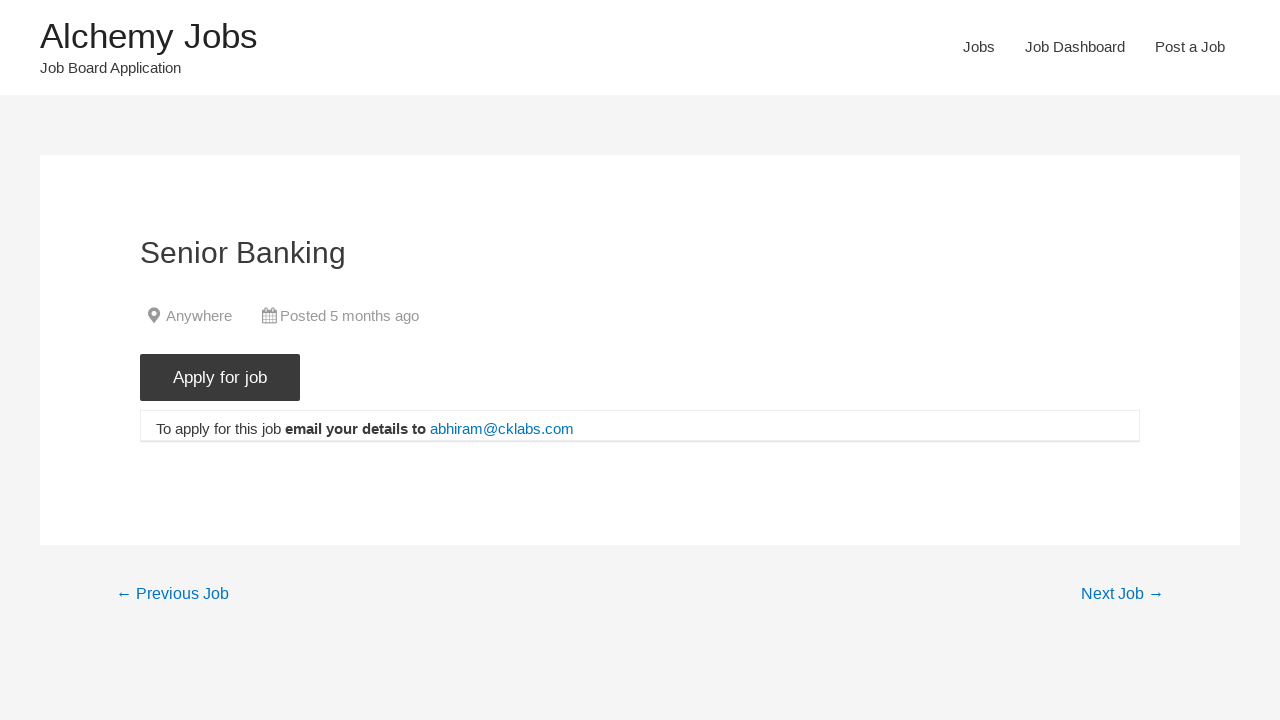

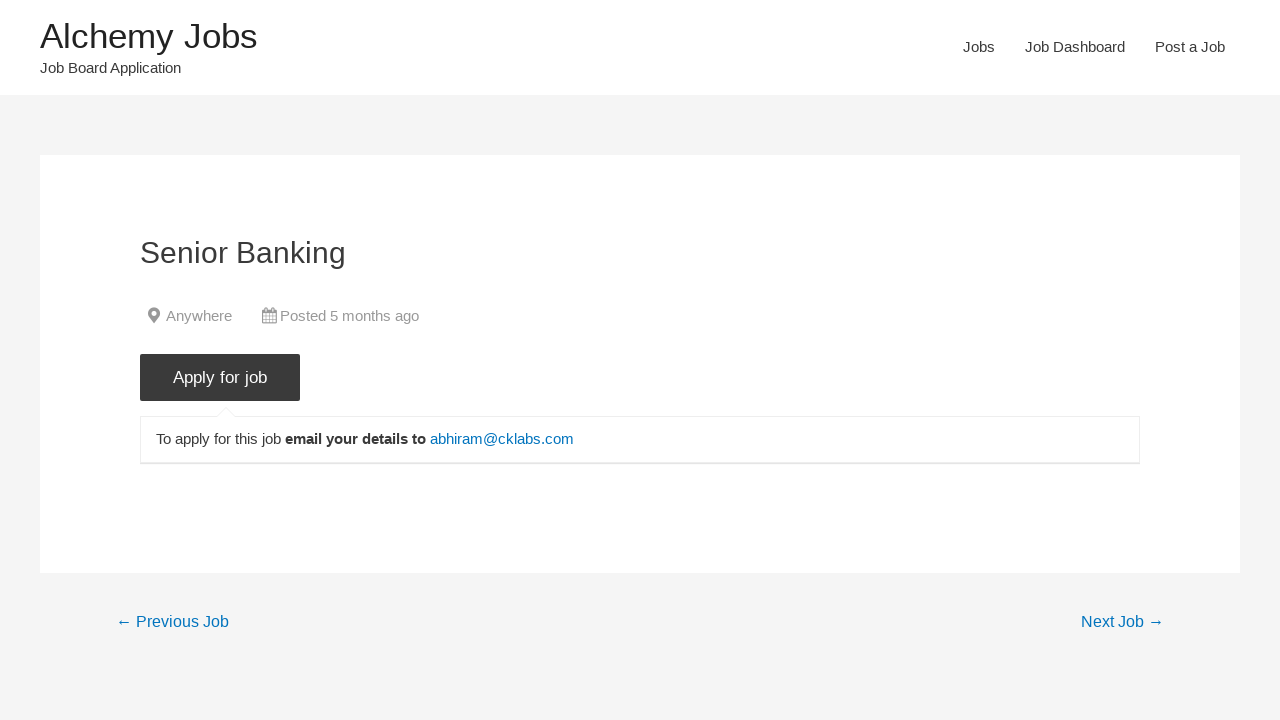